Tests the PDF to Word conversion feature by clicking on the file picker button to initiate file upload on ilovepdf.com

Starting URL: https://www.ilovepdf.com/pdf_to_word

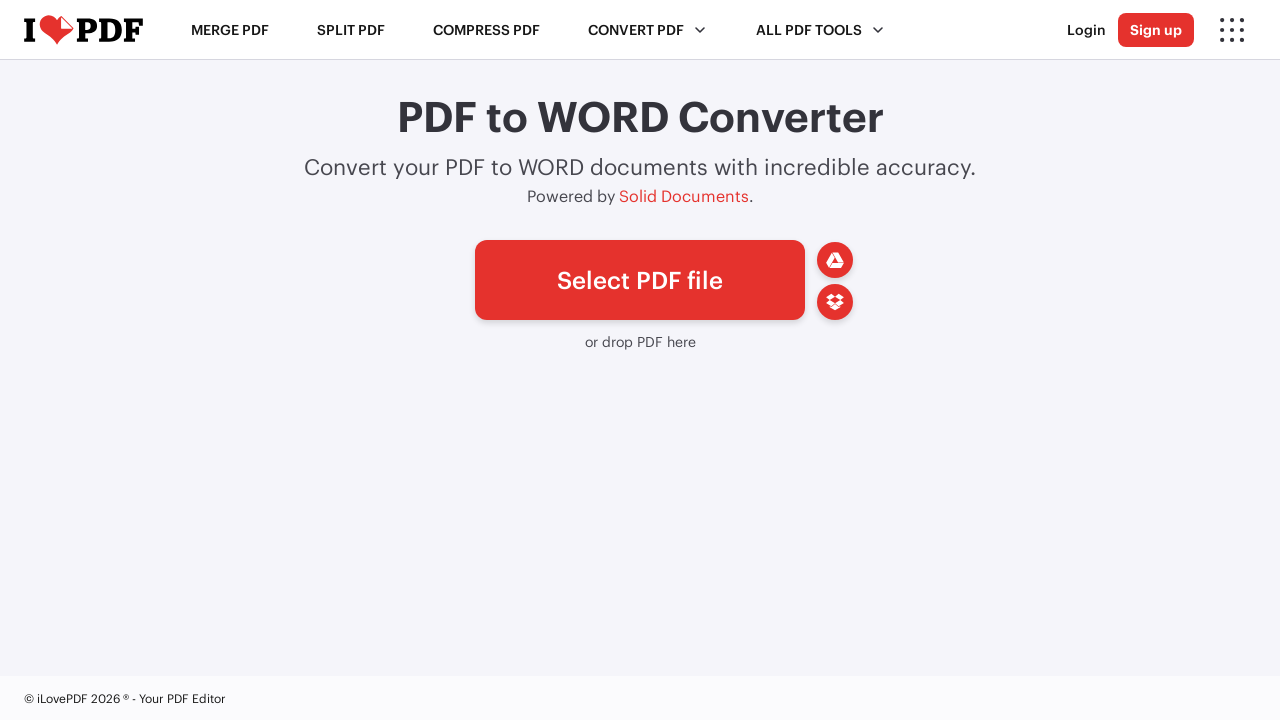

Waited for file picker button to be available
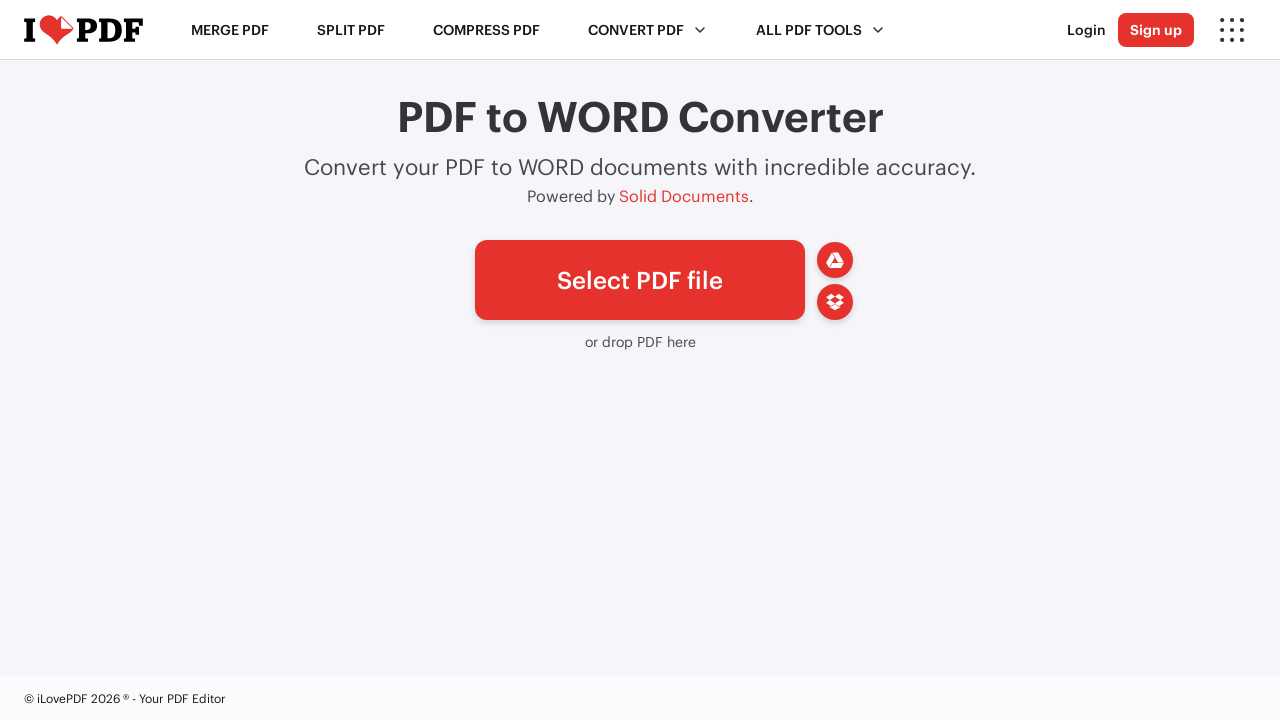

Clicked file picker button to initiate PDF to Word conversion upload at (640, 280) on a#pickfiles
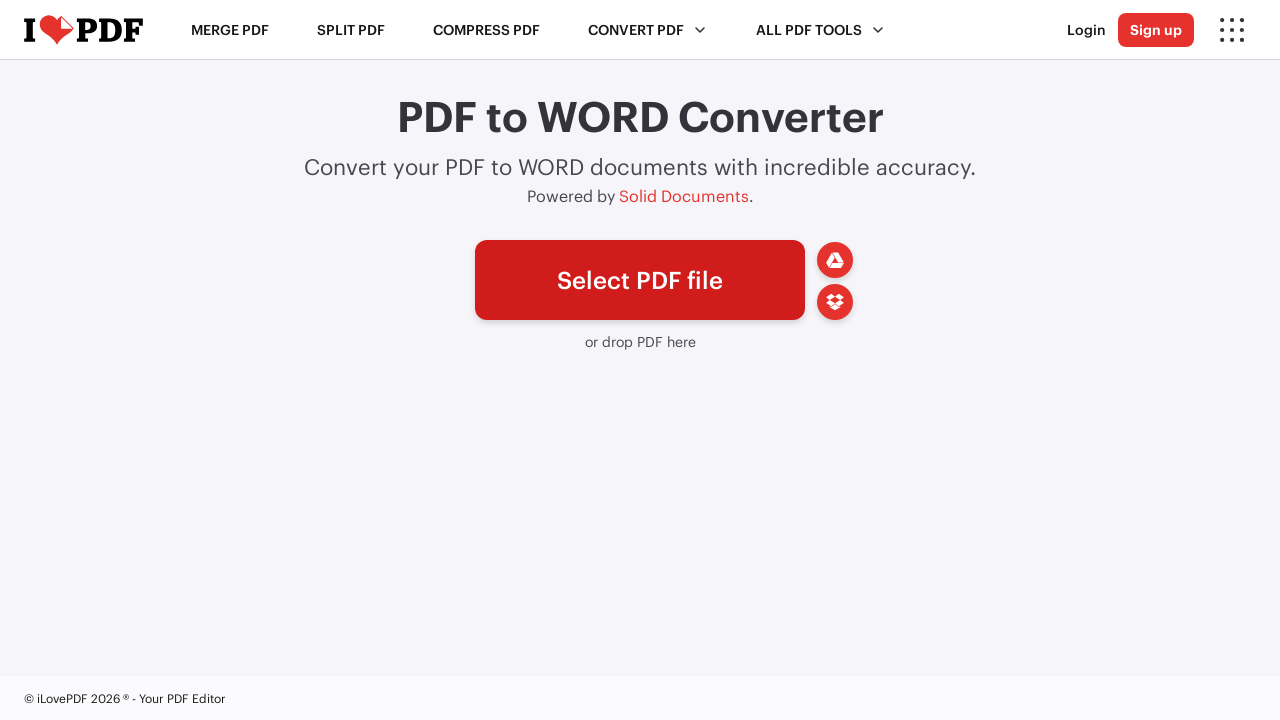

Waited for file dialog to appear
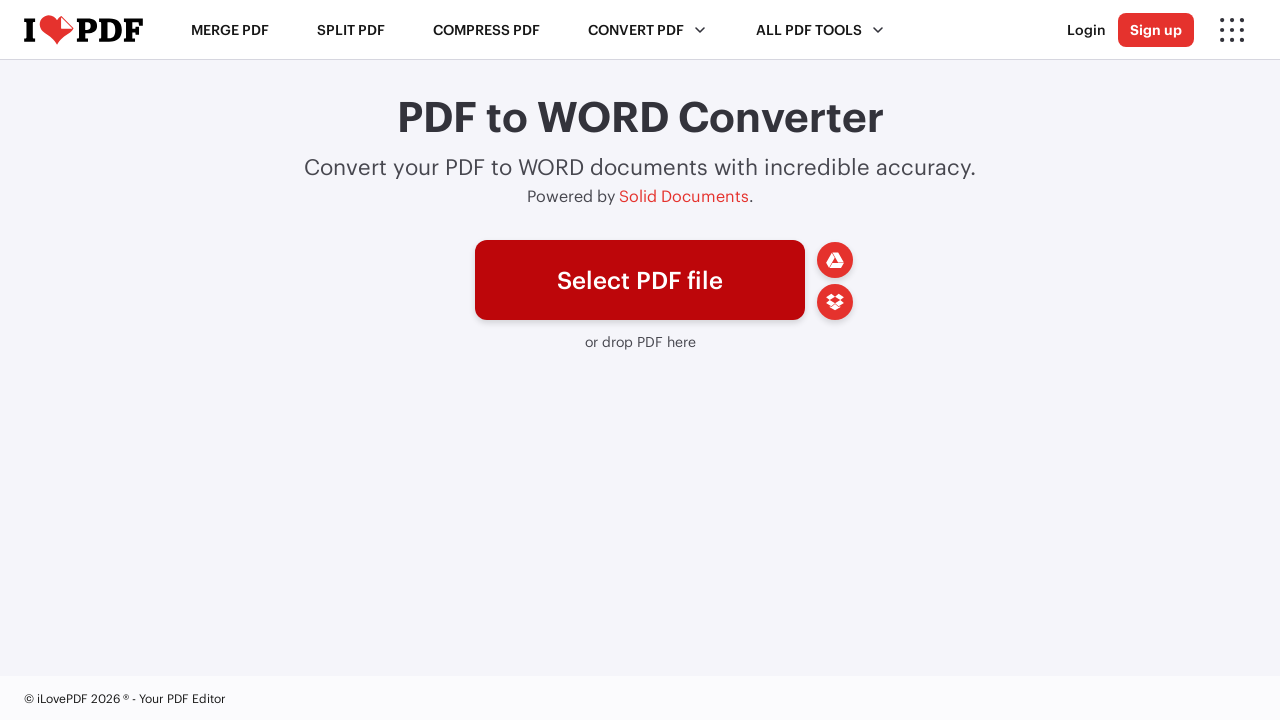

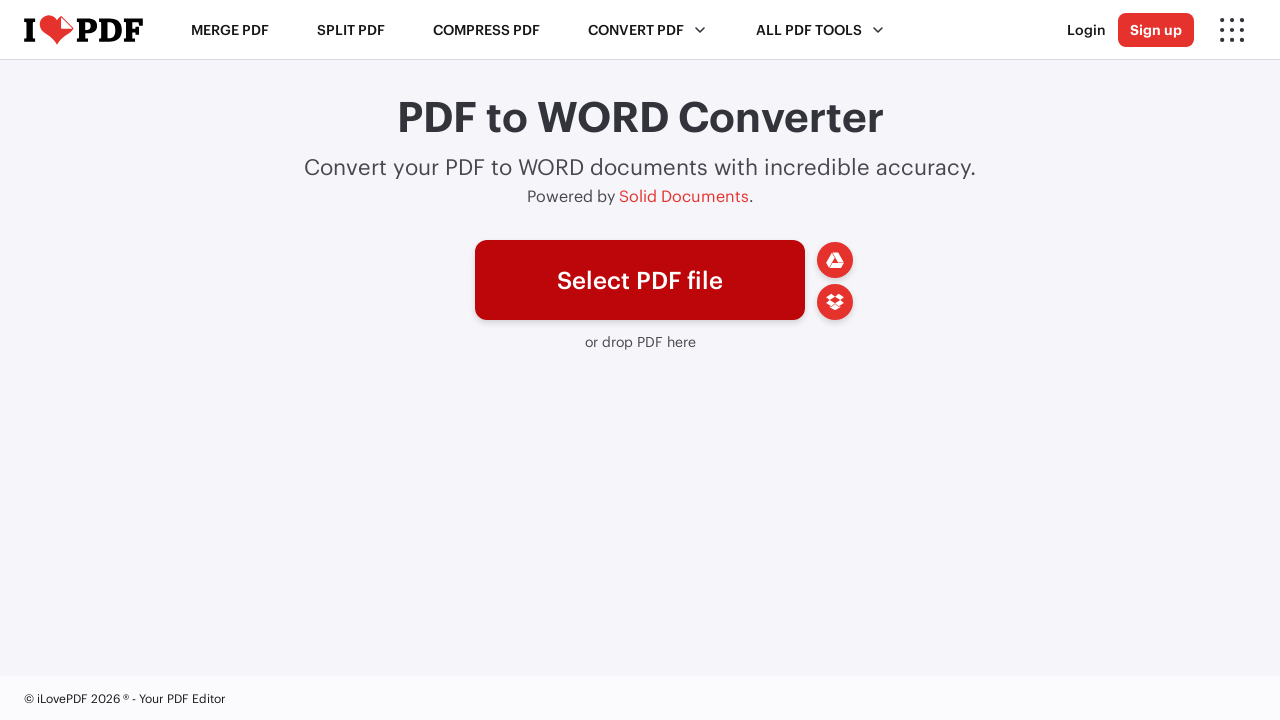